Tests sorting the Due column in descending order by clicking the column header twice and verifying the values are sorted in reverse order.

Starting URL: http://the-internet.herokuapp.com/tables

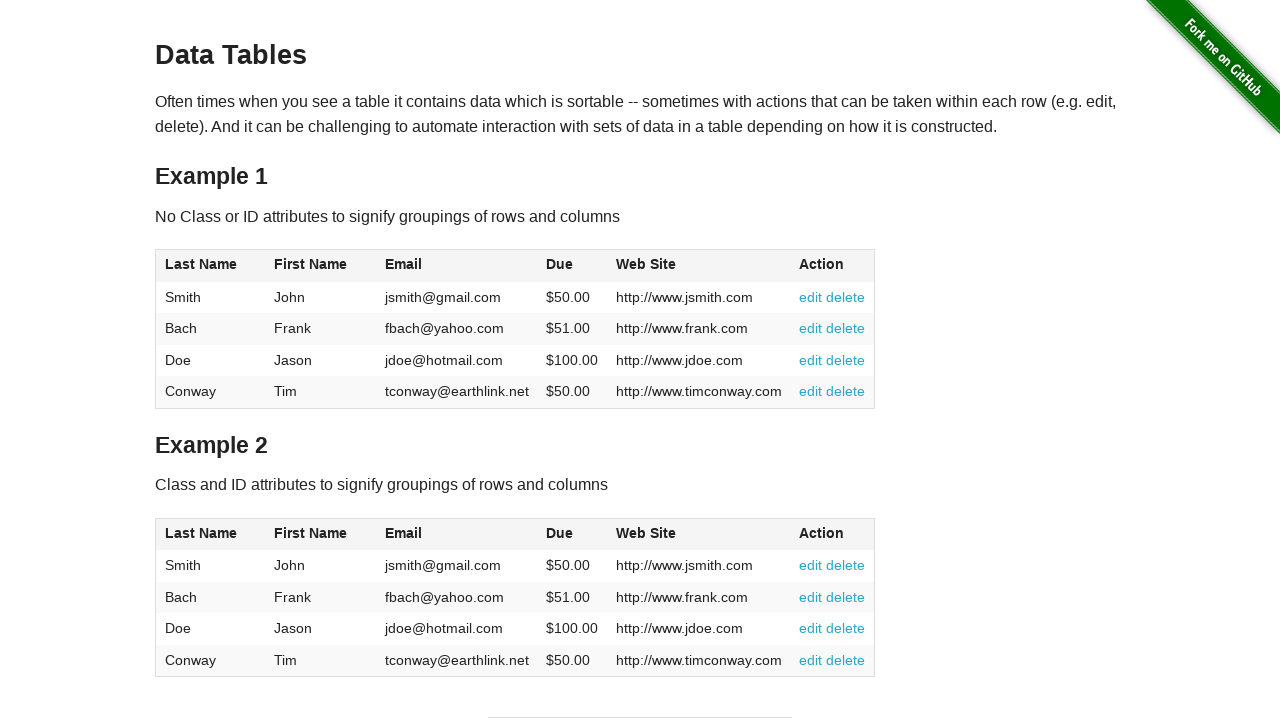

Clicked Due column header (4th column) first time for ascending sort at (572, 266) on #table1 thead tr th:nth-child(4)
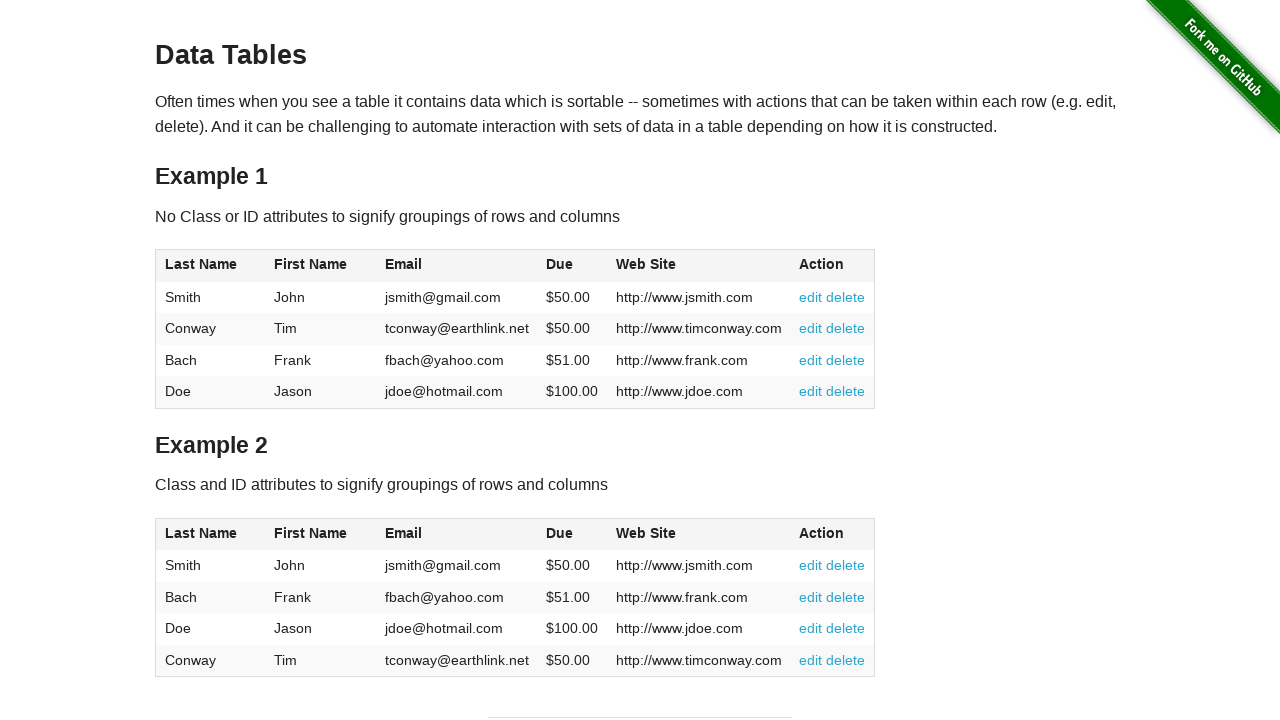

Clicked Due column header second time to sort in descending order at (572, 266) on #table1 thead tr th:nth-child(4)
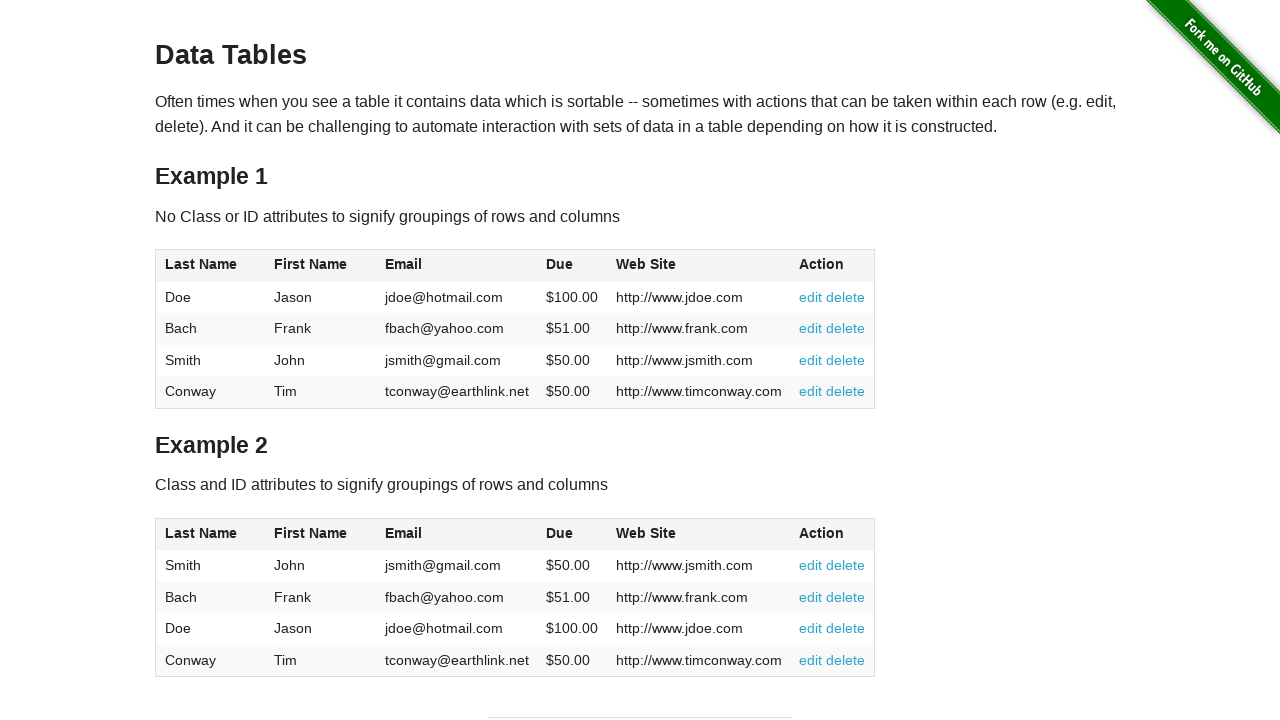

Due column values loaded and table sorted in descending order
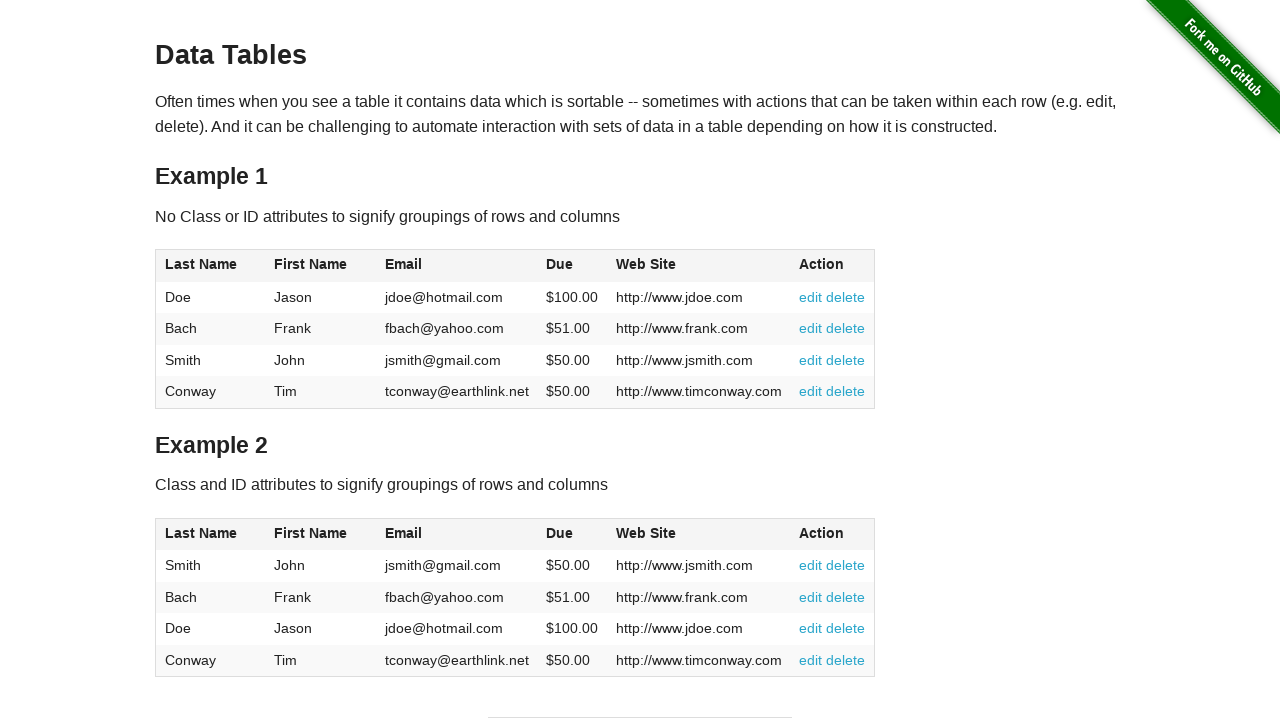

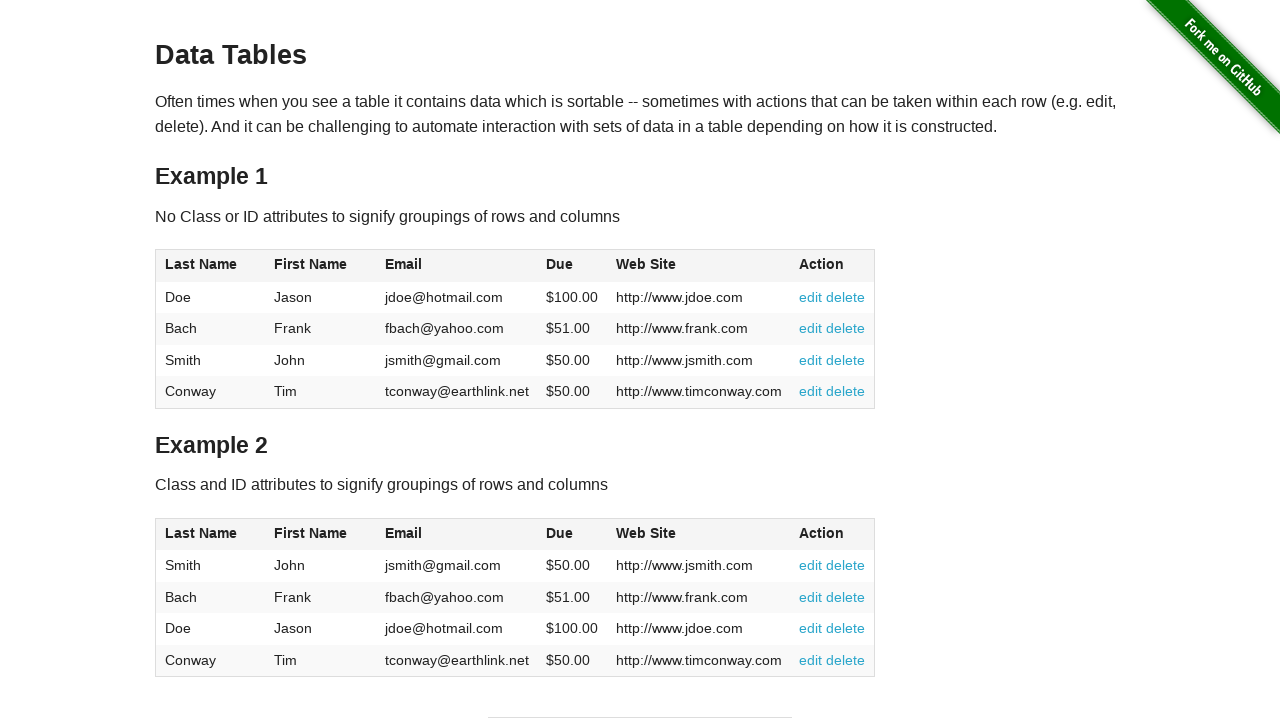